Tests mouse input events (left click, double click, and right click) on a training page and verifies that each click type changes the active side element accordingly.

Starting URL: https://v1.training-support.net/selenium/input-events

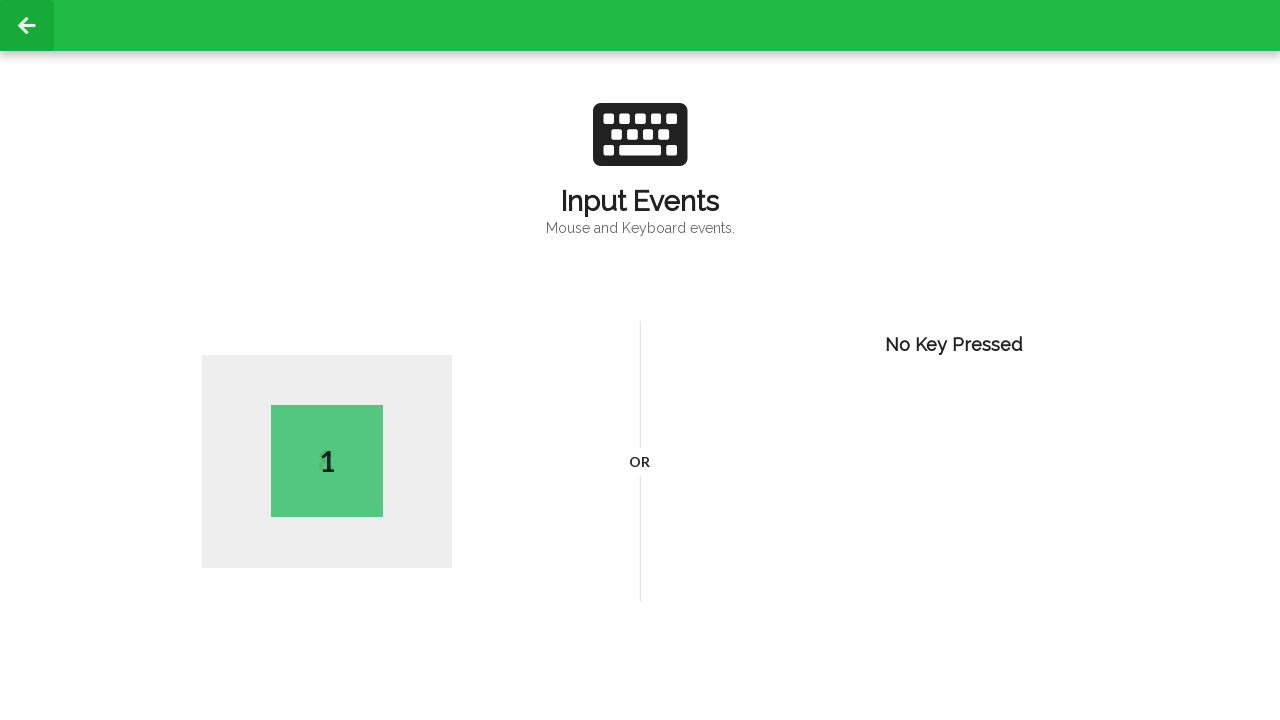

Performed left click at coordinates (300, 300) at (300, 300)
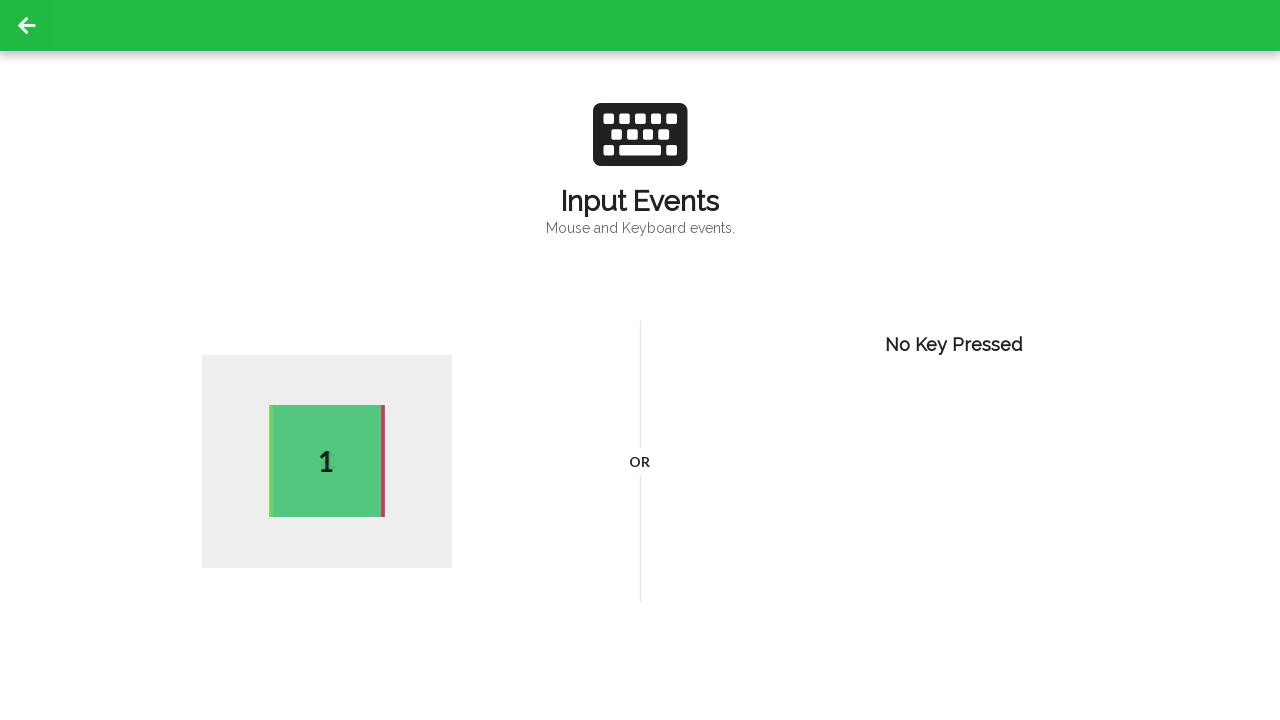

Verified active side element is present after left click
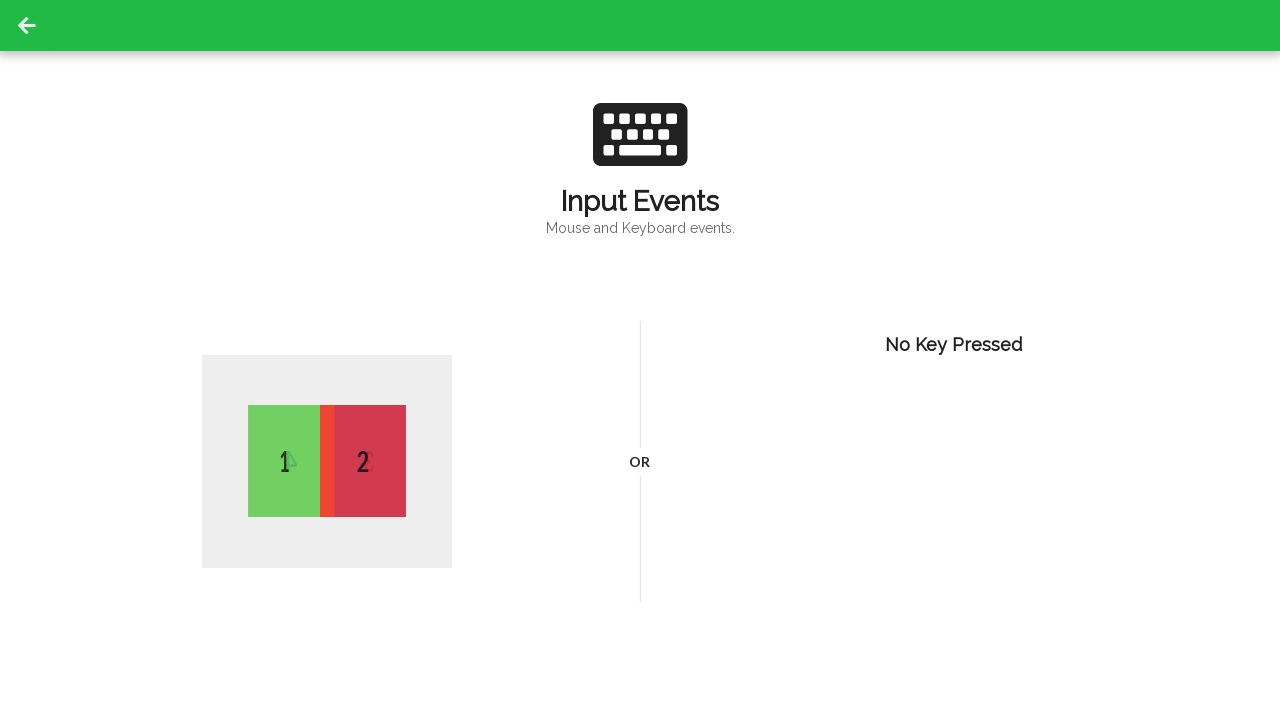

Performed double click at coordinates (300, 300)
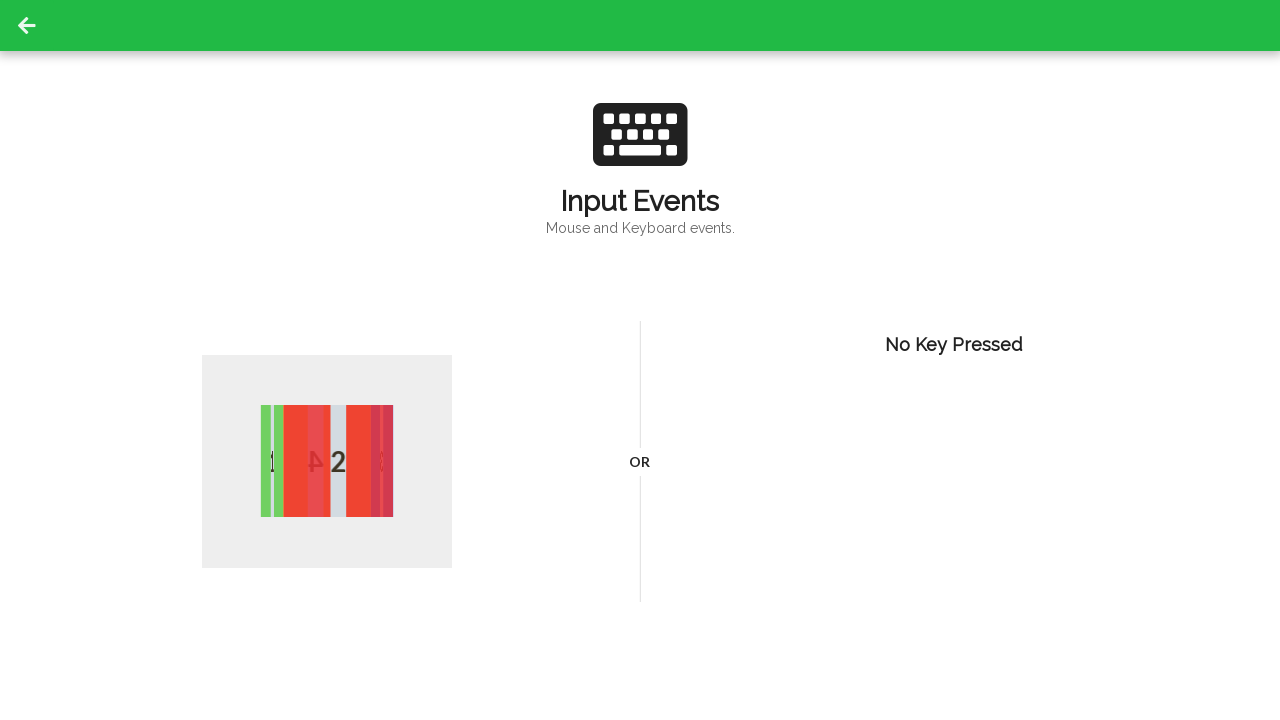

Verified active side element updated after double click
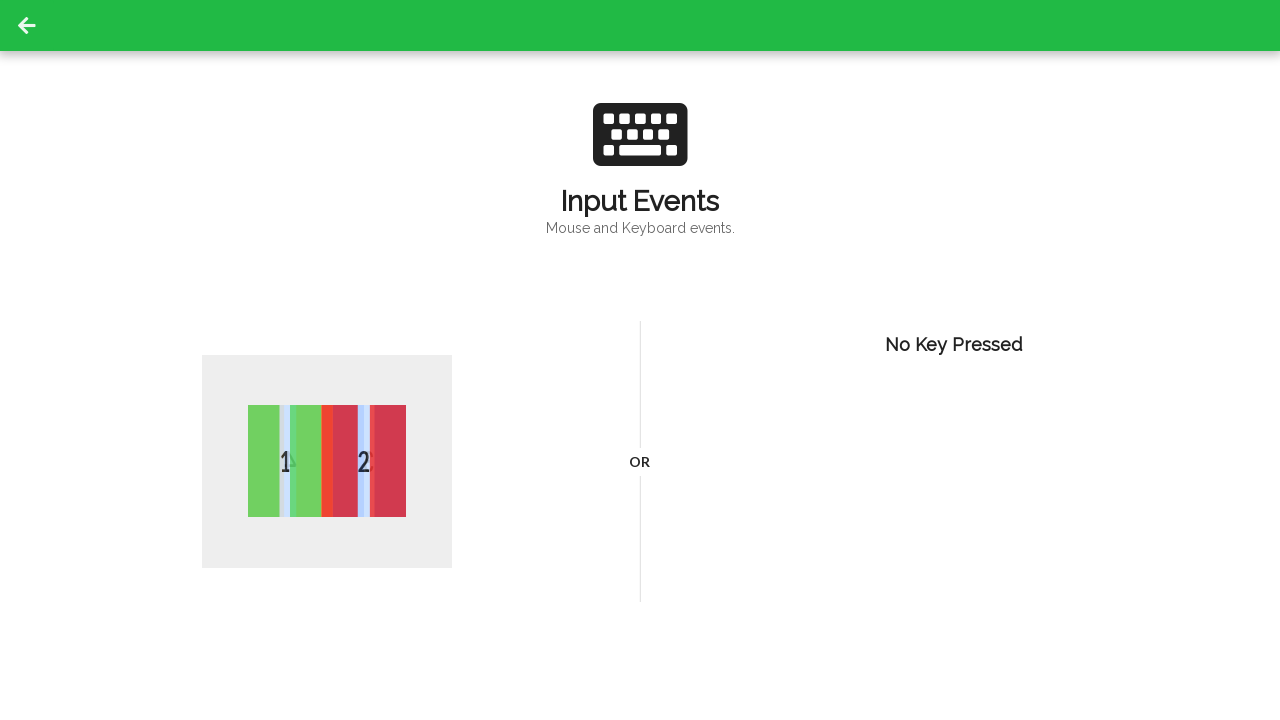

Performed right click at coordinates (300, 300) at (300, 300)
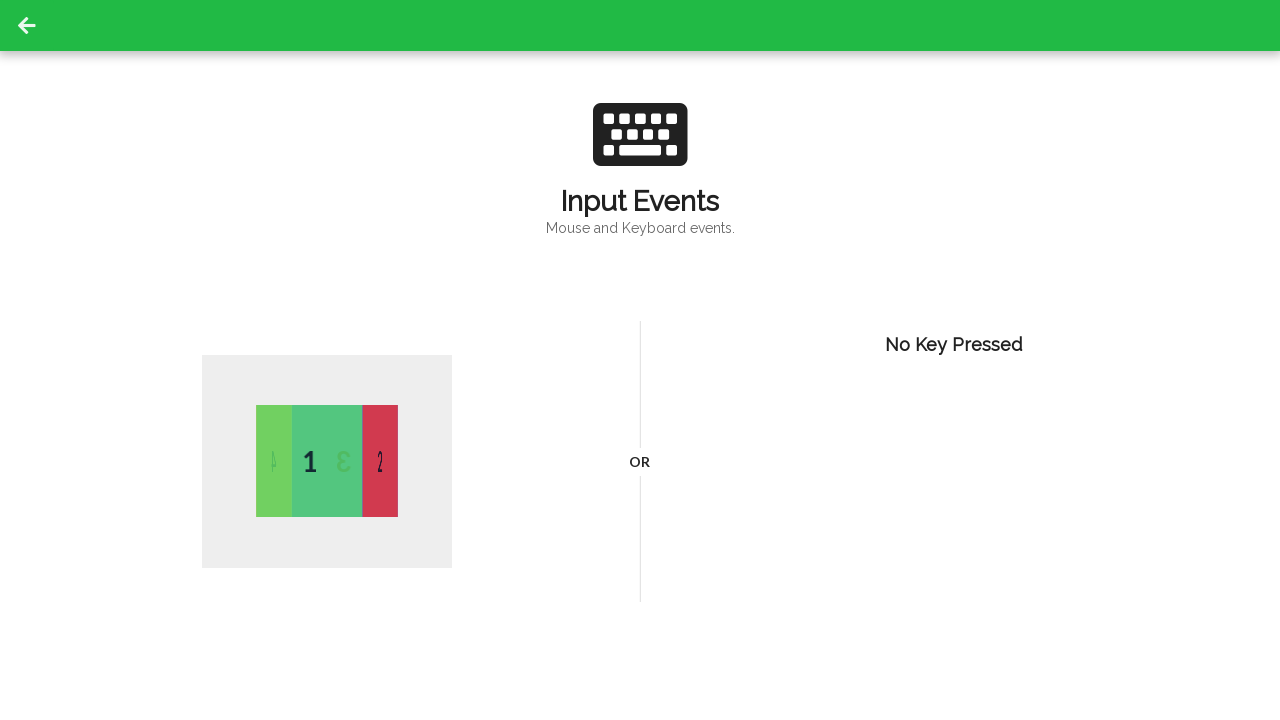

Verified active side element updated after right click
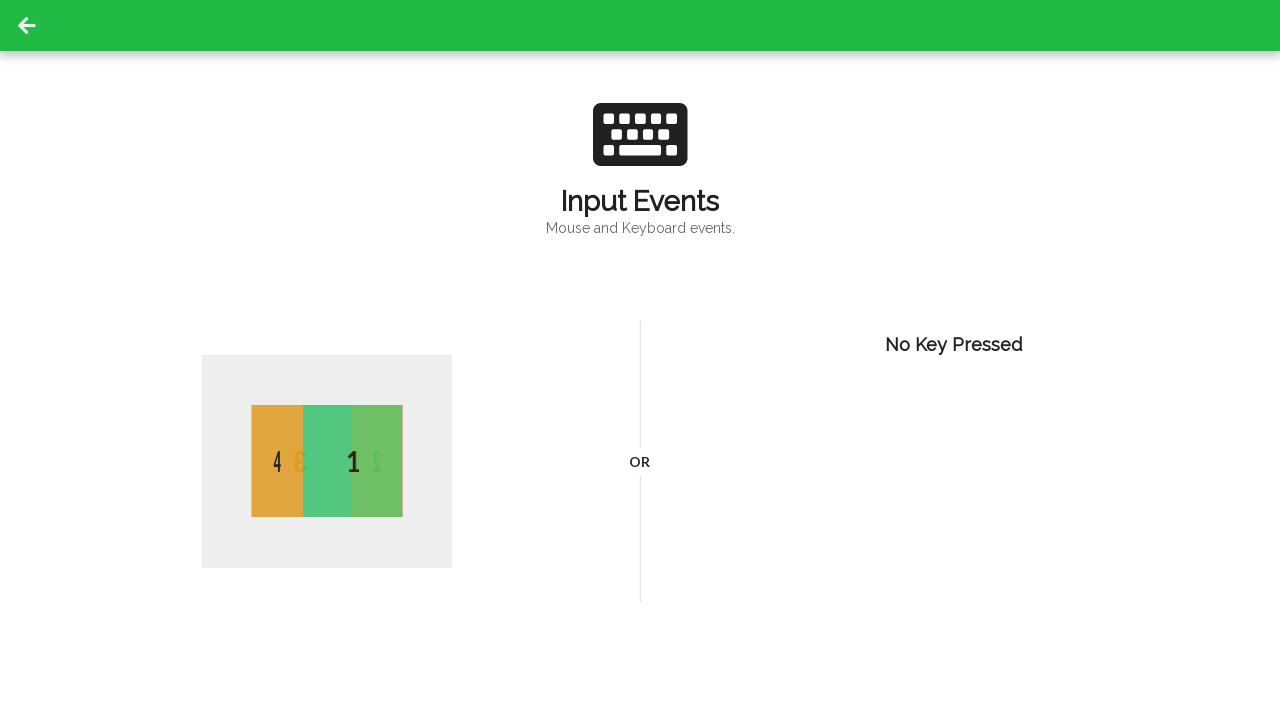

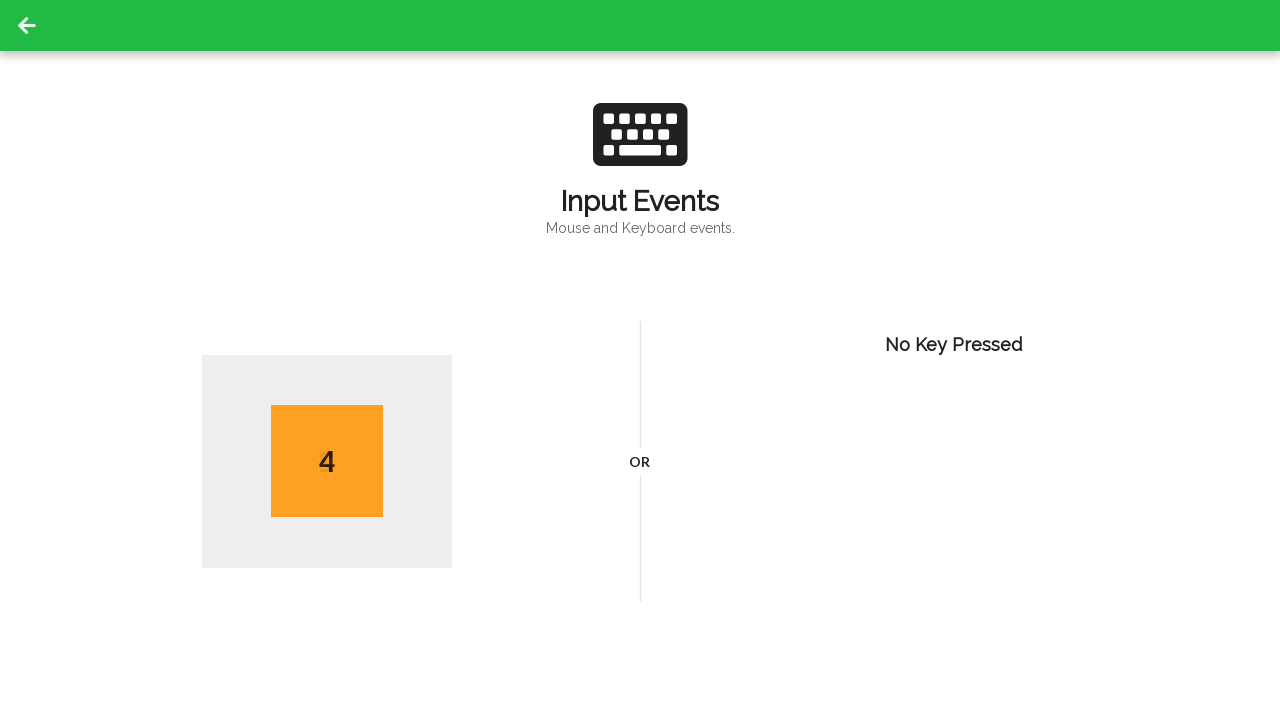